Tests handling of a JavaScript information alert by switching to an iframe, clicking a button to trigger the alert, and accepting it.

Starting URL: https://www.w3schools.com/jsref/tryit.asp?filename=tryjsref_alert

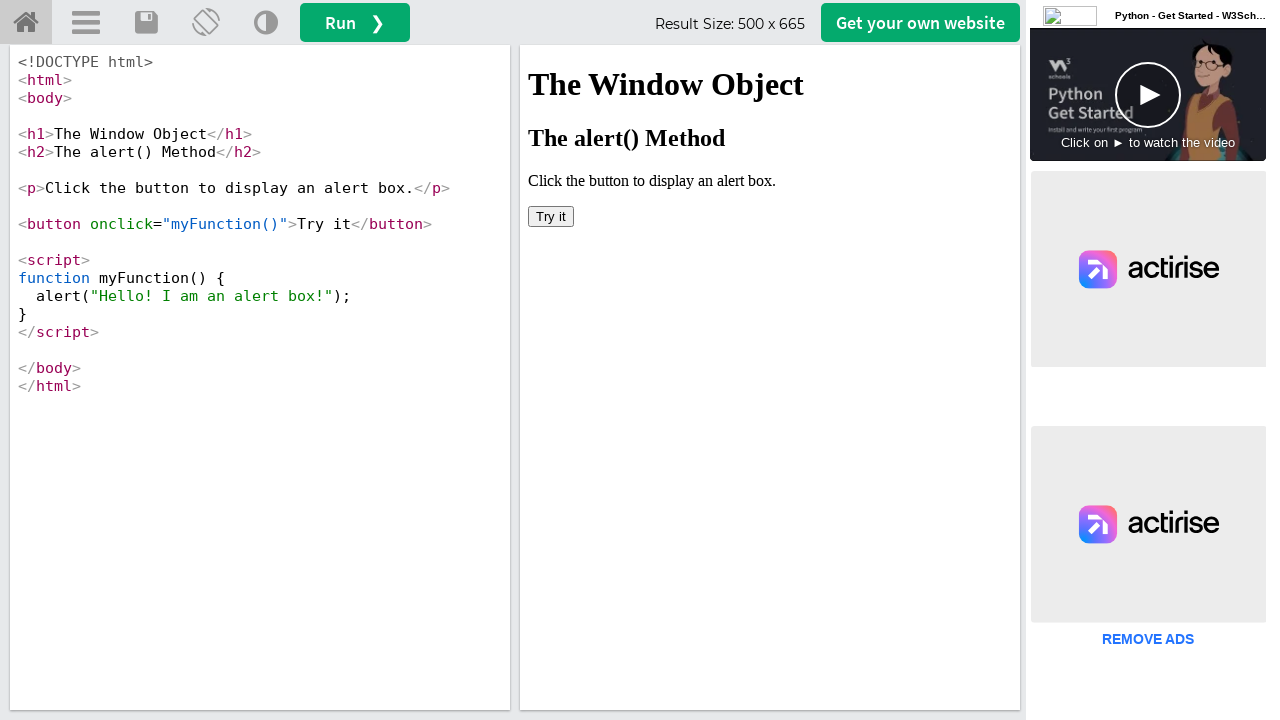

Located iframe with ID 'iframeResult' containing the example
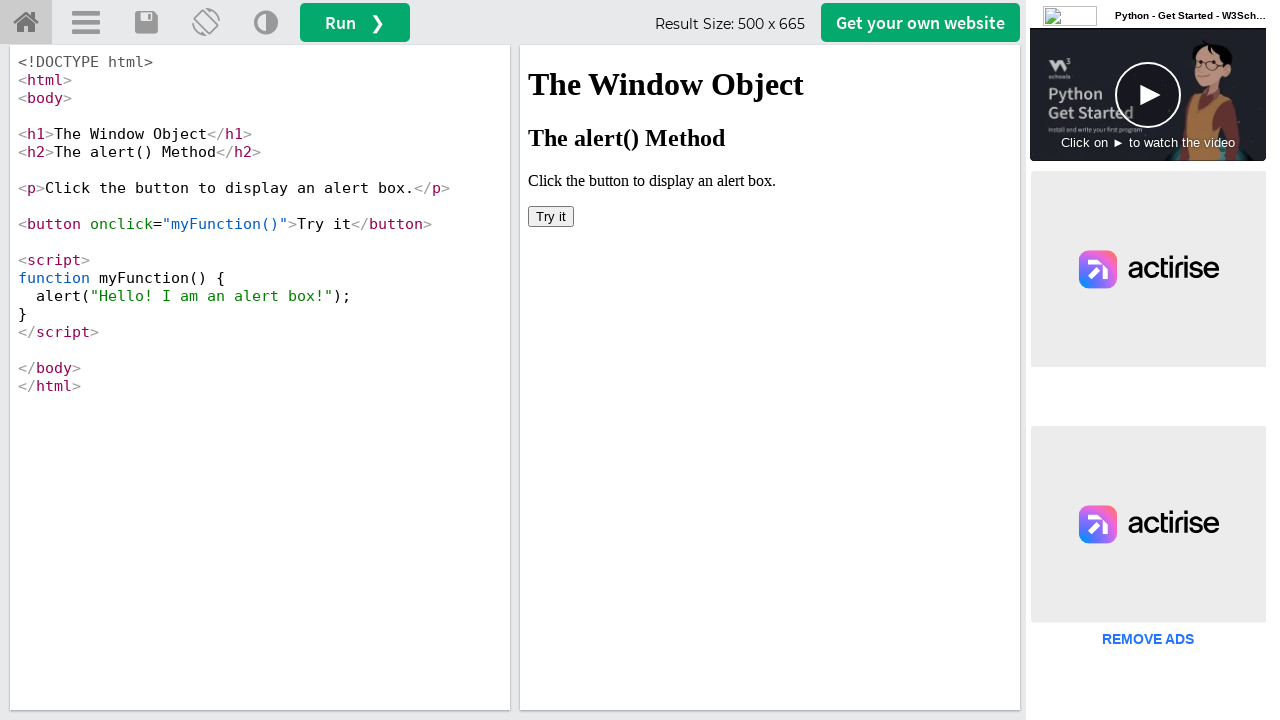

Clicked button with onClick='myFunction()' to trigger JavaScript alert at (551, 216) on #iframeResult >> internal:control=enter-frame >> xpath=//button[@onClick='myFunc
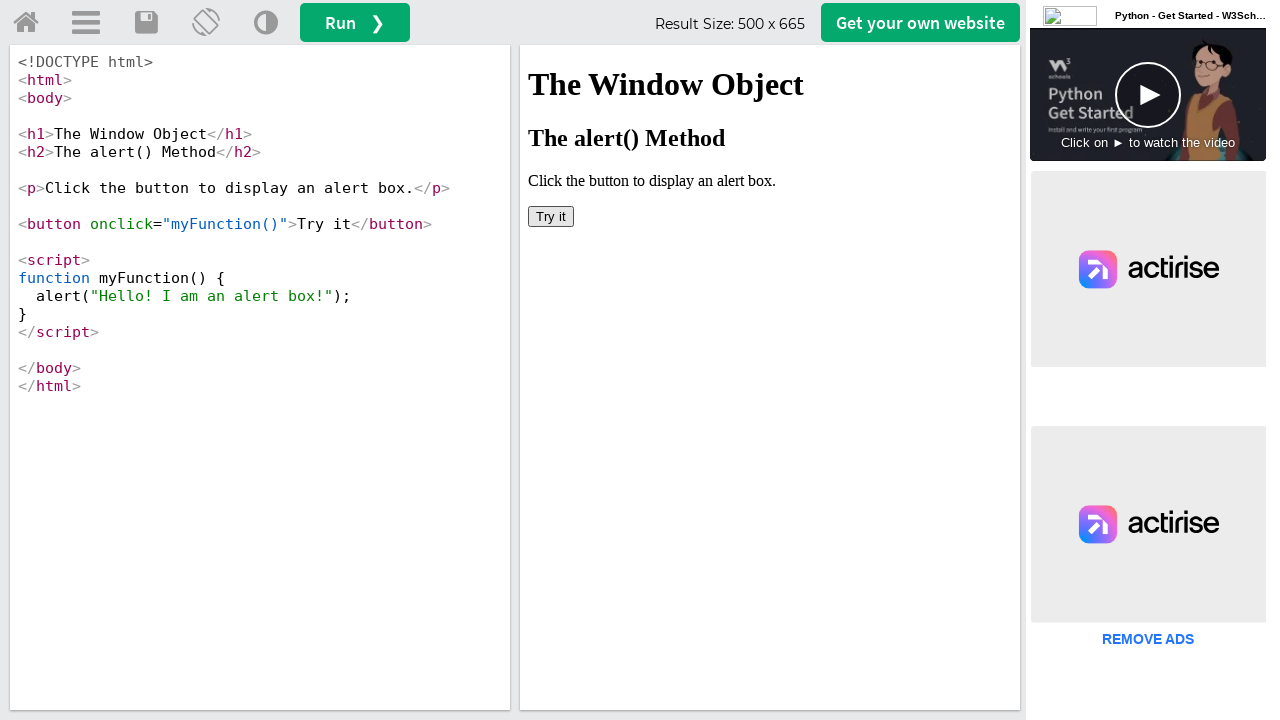

Set up dialog handler to accept the JavaScript alert
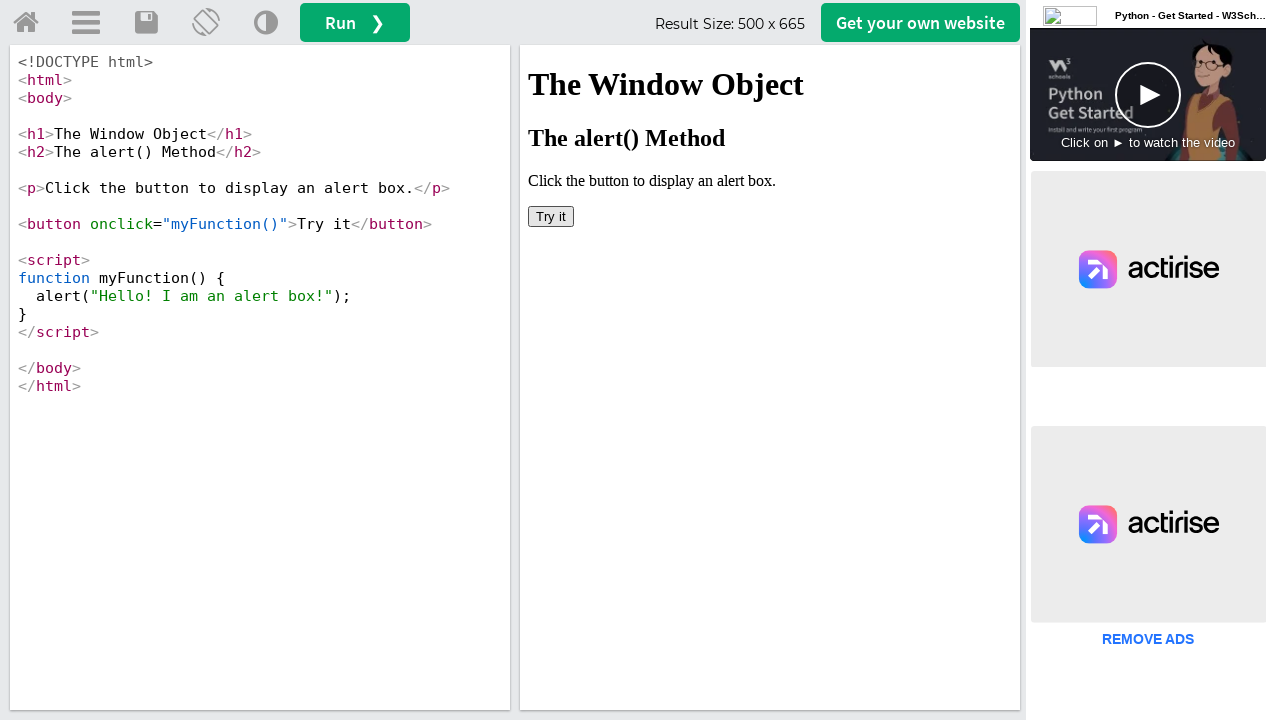

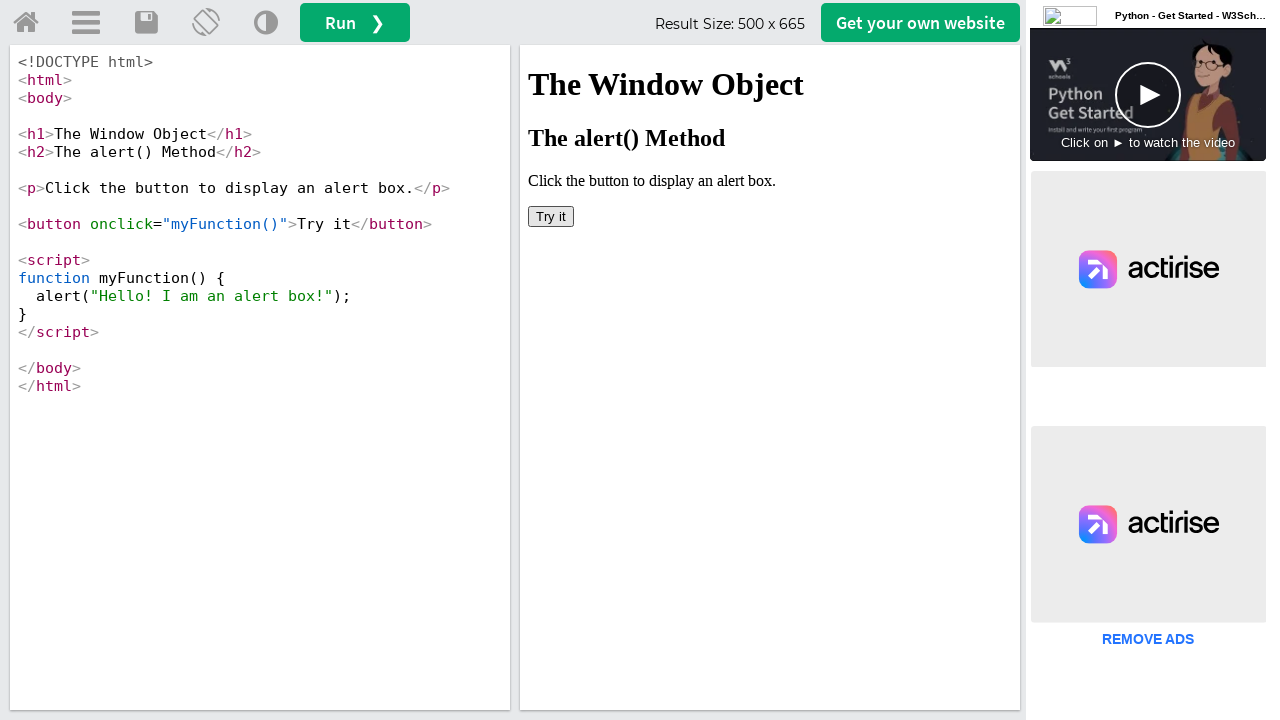